Tests JavaScript confirmation alert handling by clicking a button to trigger the alert, accepting it, and verifying the result message displays correctly on the page.

Starting URL: http://the-internet.herokuapp.com/javascript_alerts

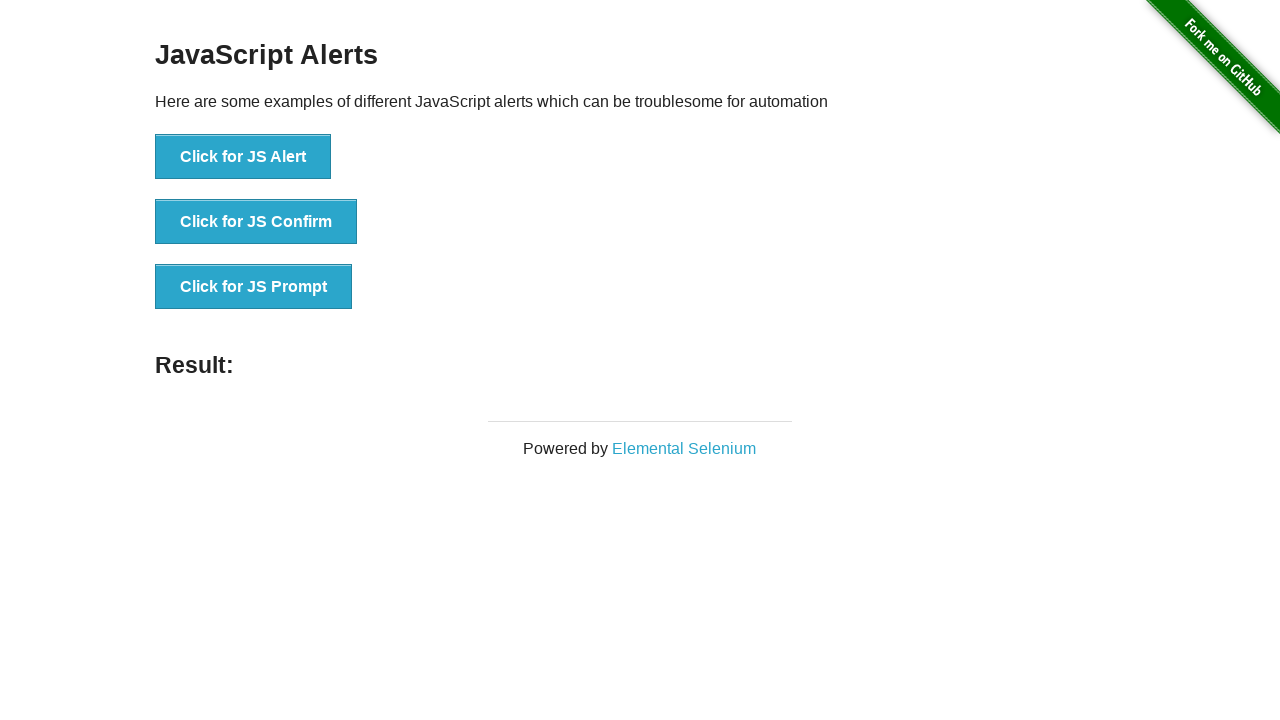

Clicked the second button to trigger JavaScript confirmation alert at (256, 222) on ul > li:nth-child(2) > button
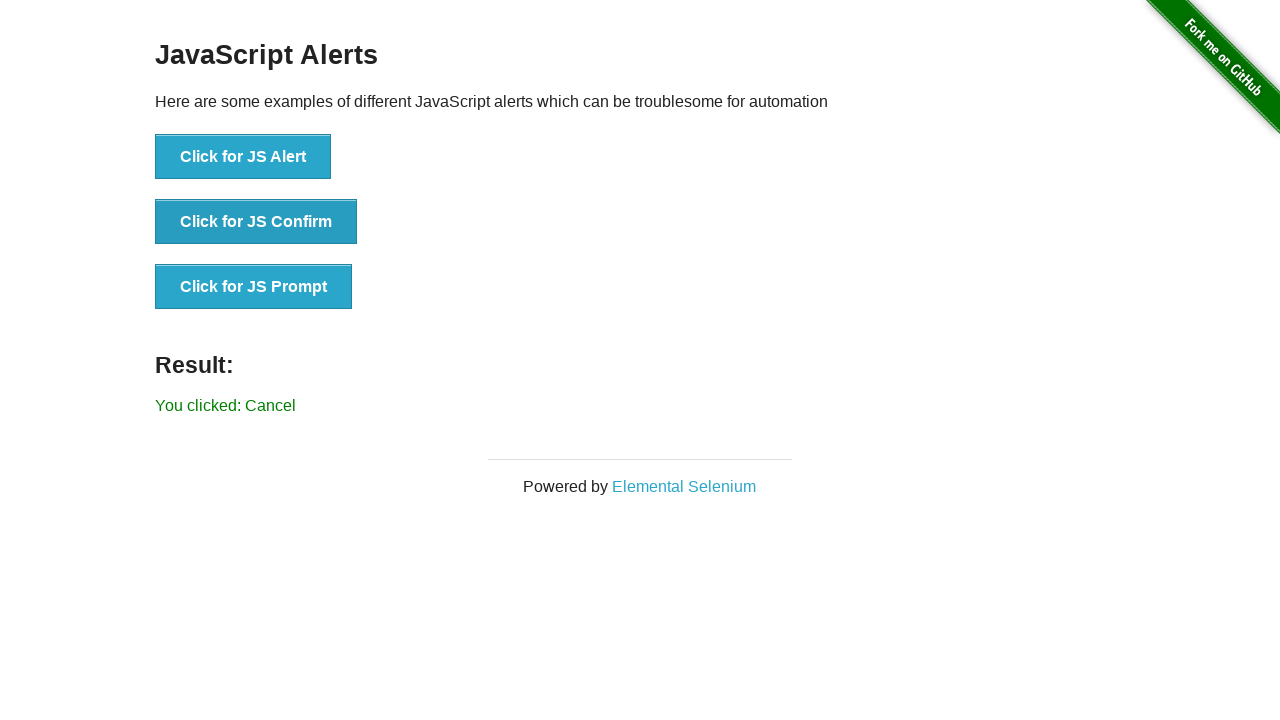

Set up dialog handler to accept confirmation alerts
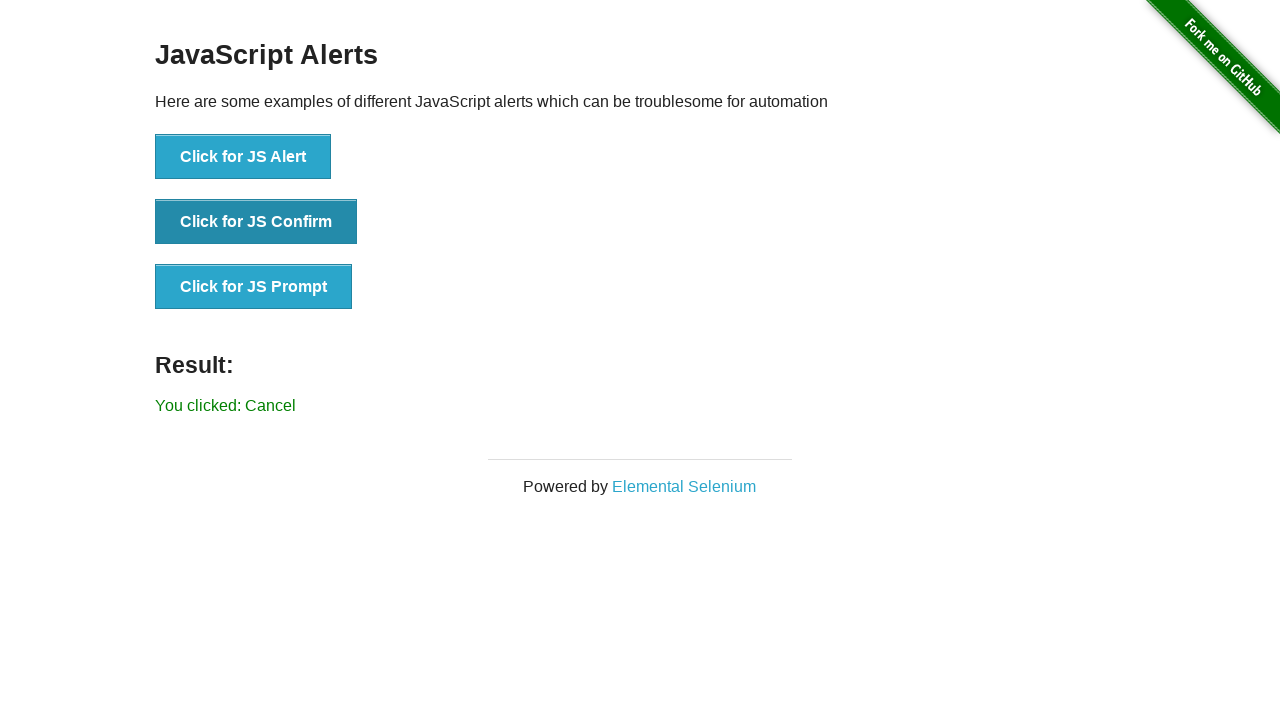

Clicked the second button again to trigger the confirmation alert at (256, 222) on ul > li:nth-child(2) > button
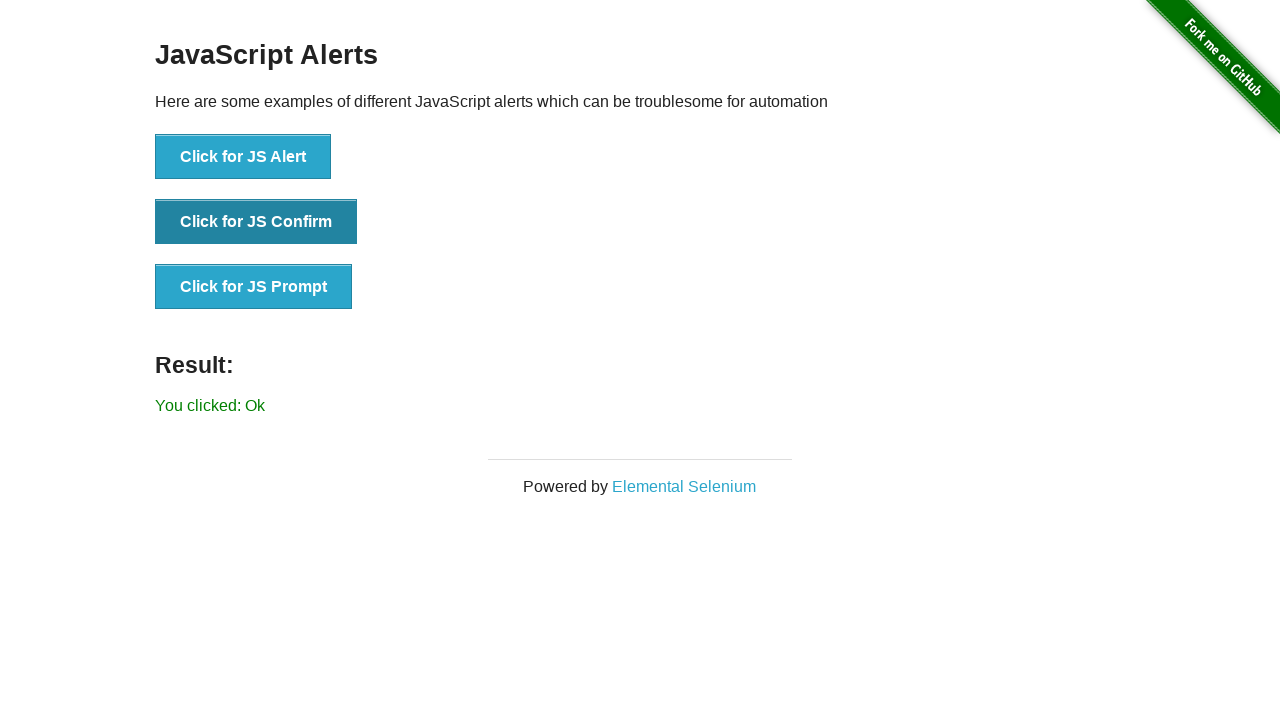

Result message element loaded on the page
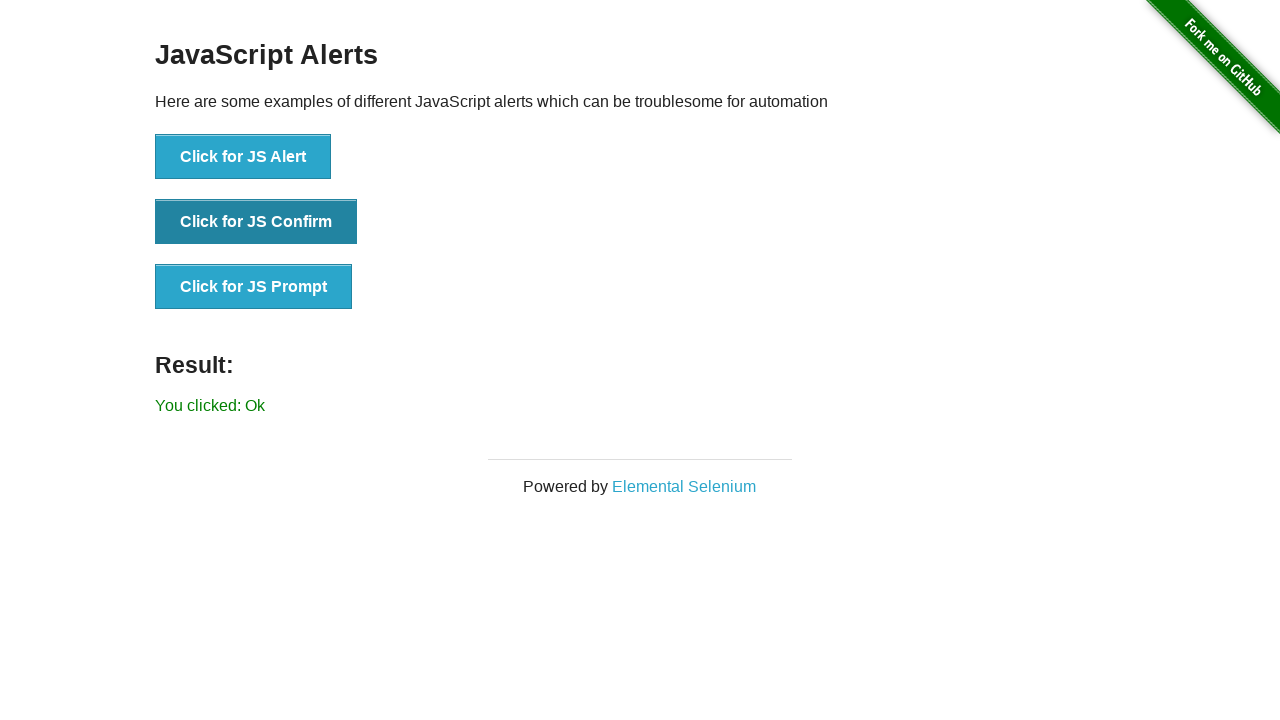

Retrieved result text from the page
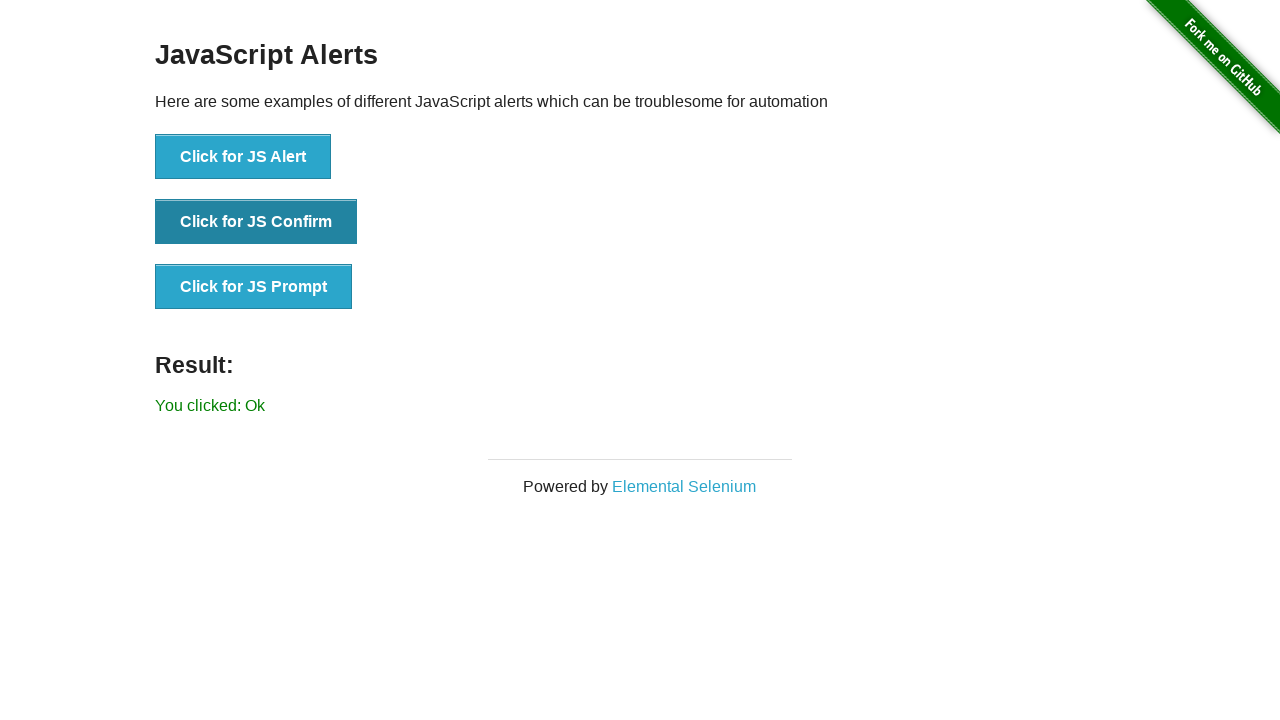

Verified result text matches 'You clicked: Ok'
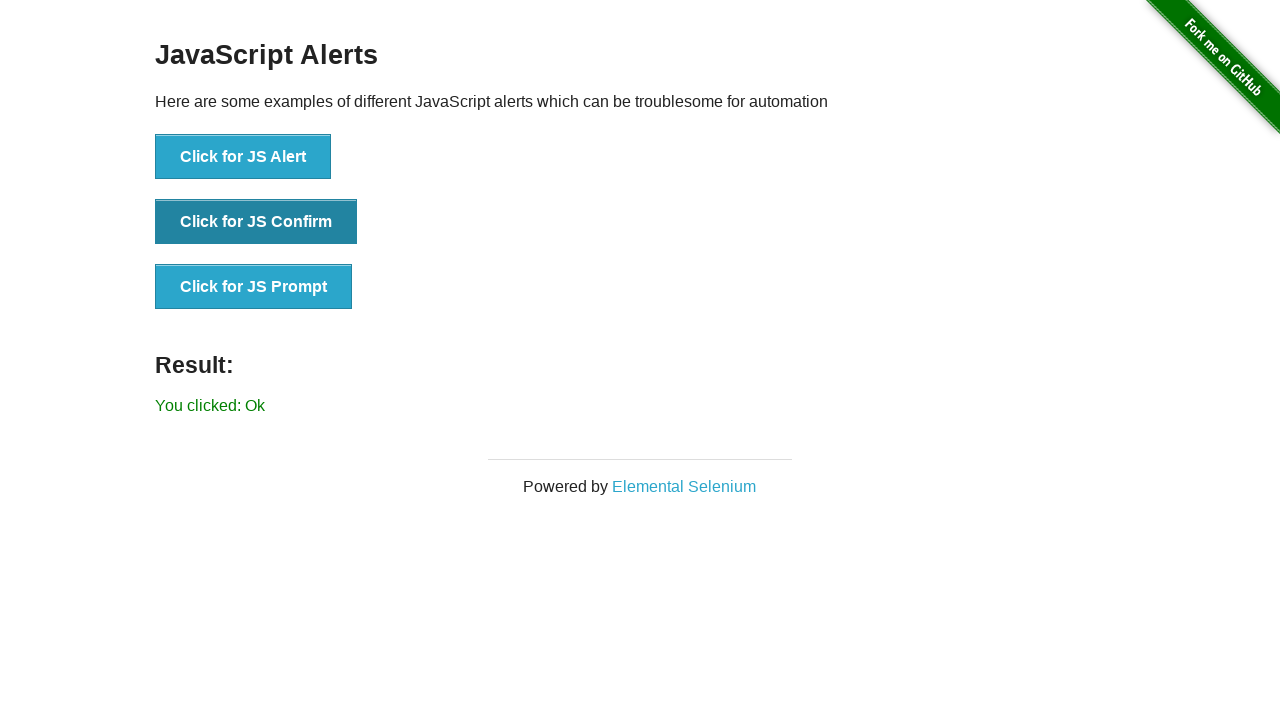

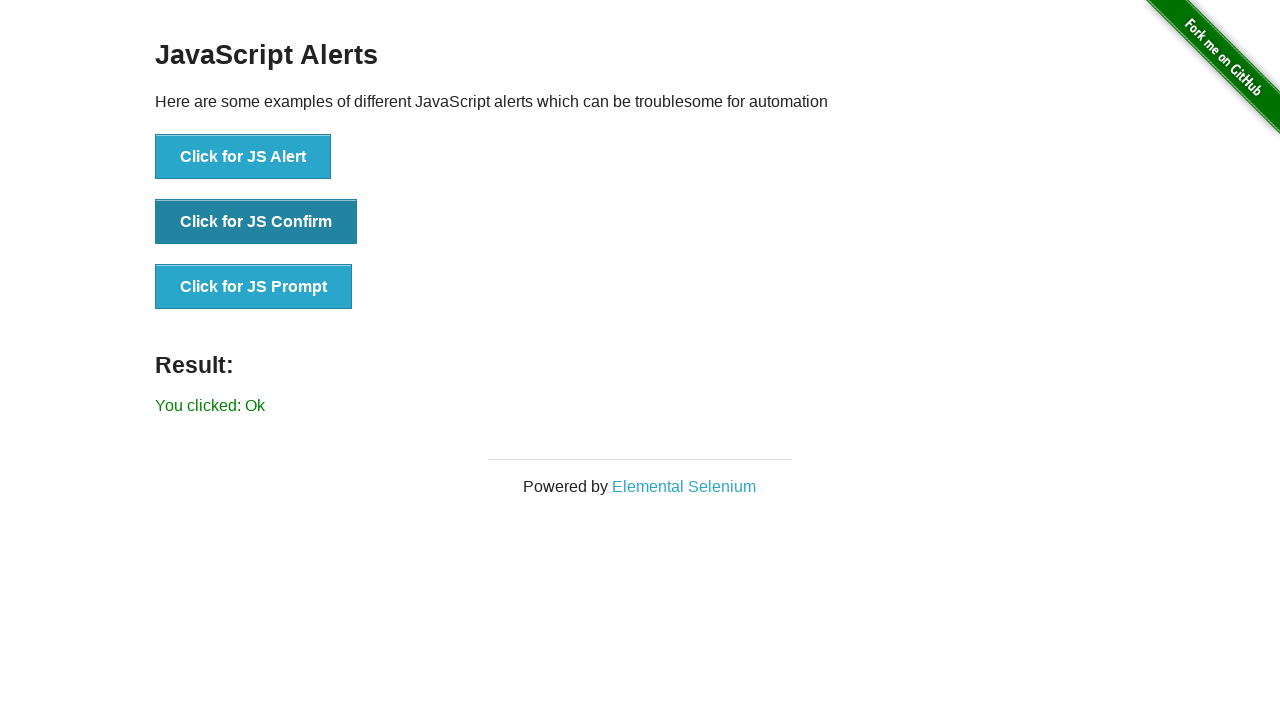